Navigates to a sports betting announcements page, clicks on a filter element to view today's events, then clicks on a "Tomorrow" tab to switch to tomorrow's announcements view.

Starting URL: https://www.marathonbet.ru/su/live/announces

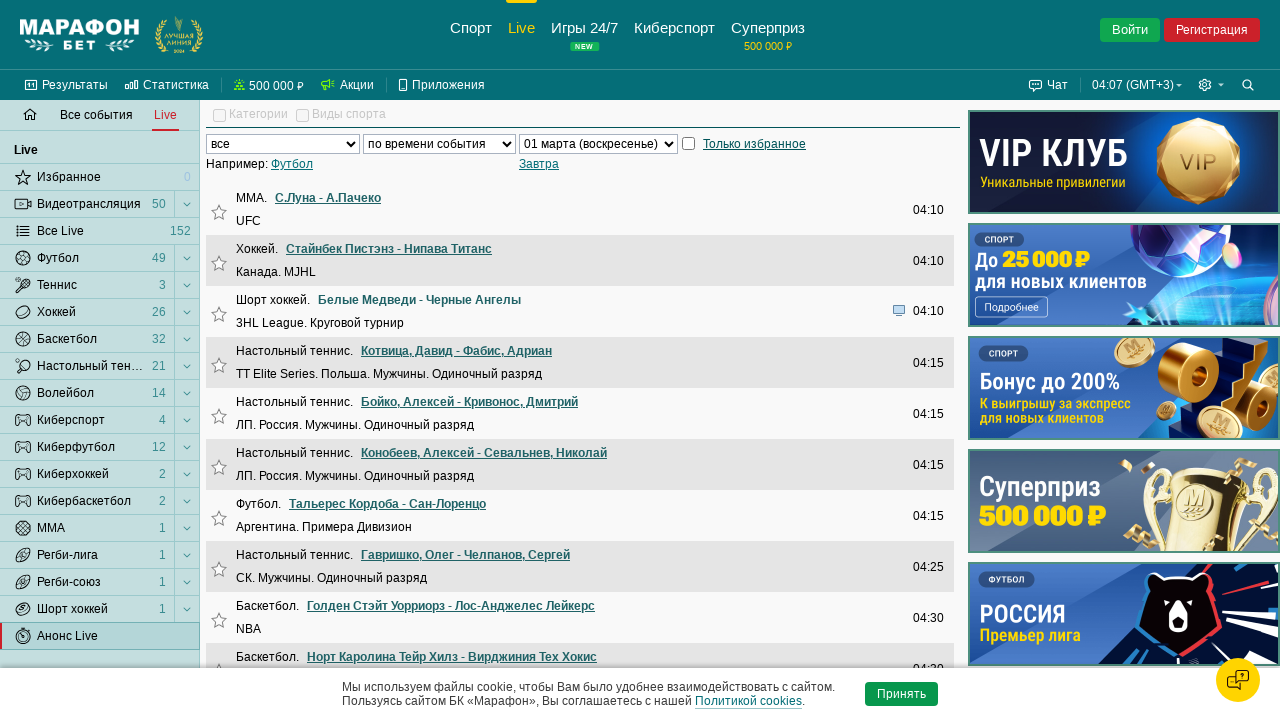

Waited for announce filter element to be visible
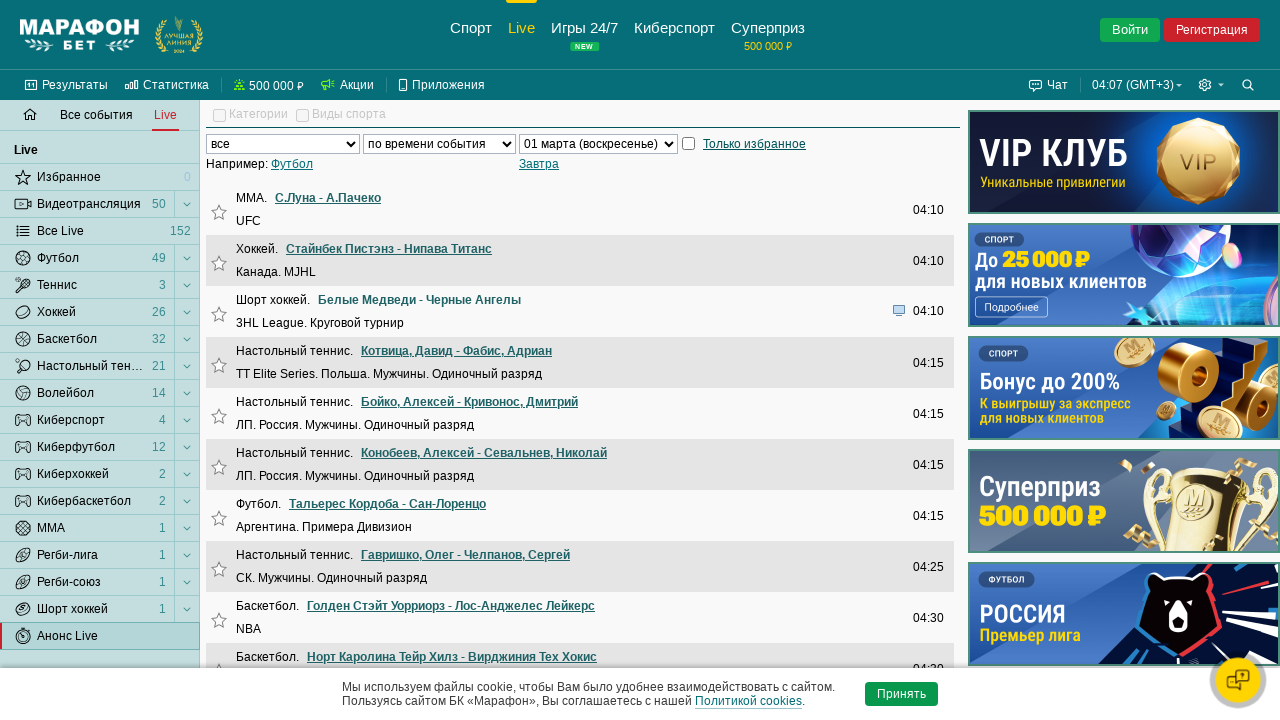

Clicked first link inside announce filter to view today's events at (292, 164) on .announce-filter a
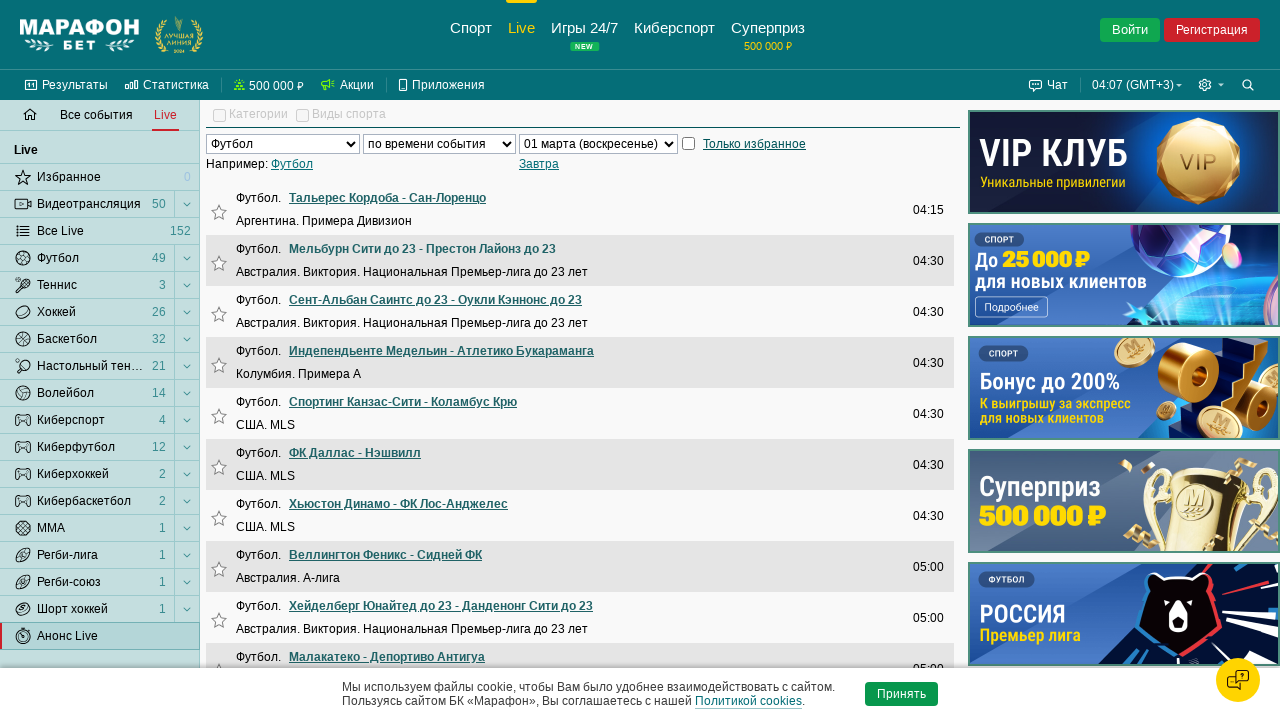

Waited 2 seconds for filter content to load
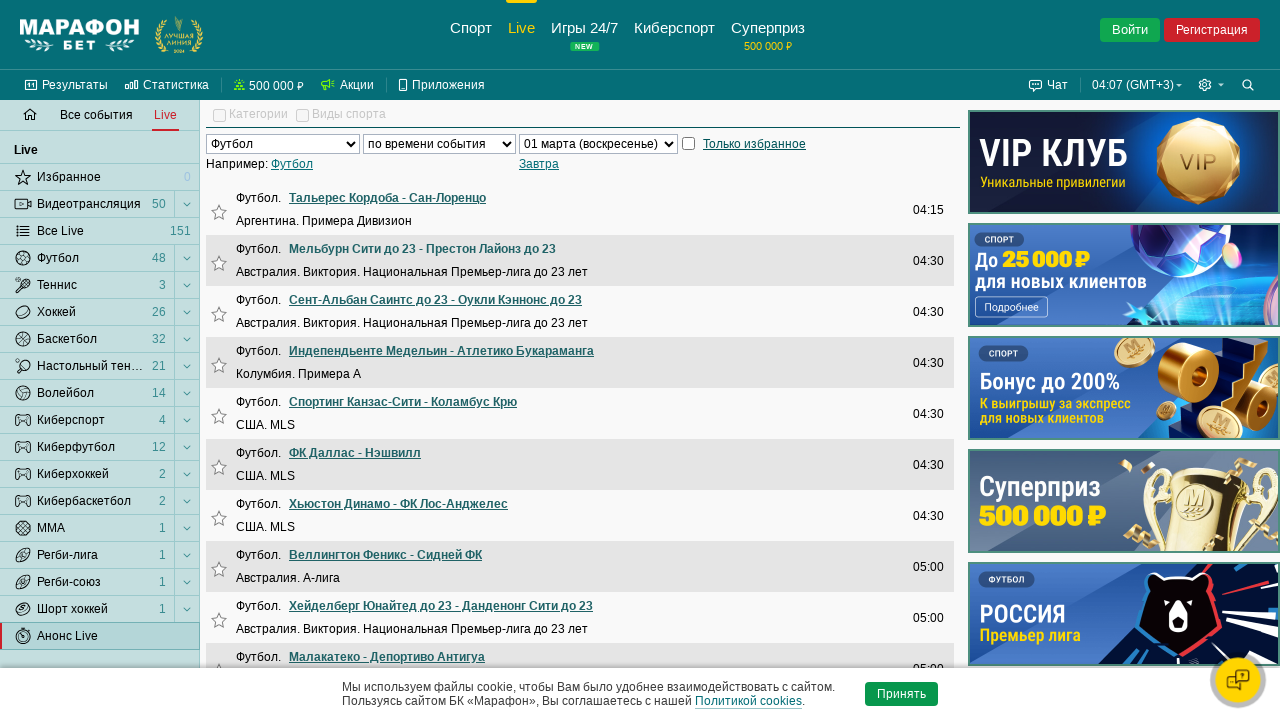

Clicked 'Tomorrow' tab to switch to tomorrow's announcements view at (539, 164) on xpath=//*[contains(text(), 'Завтра')]
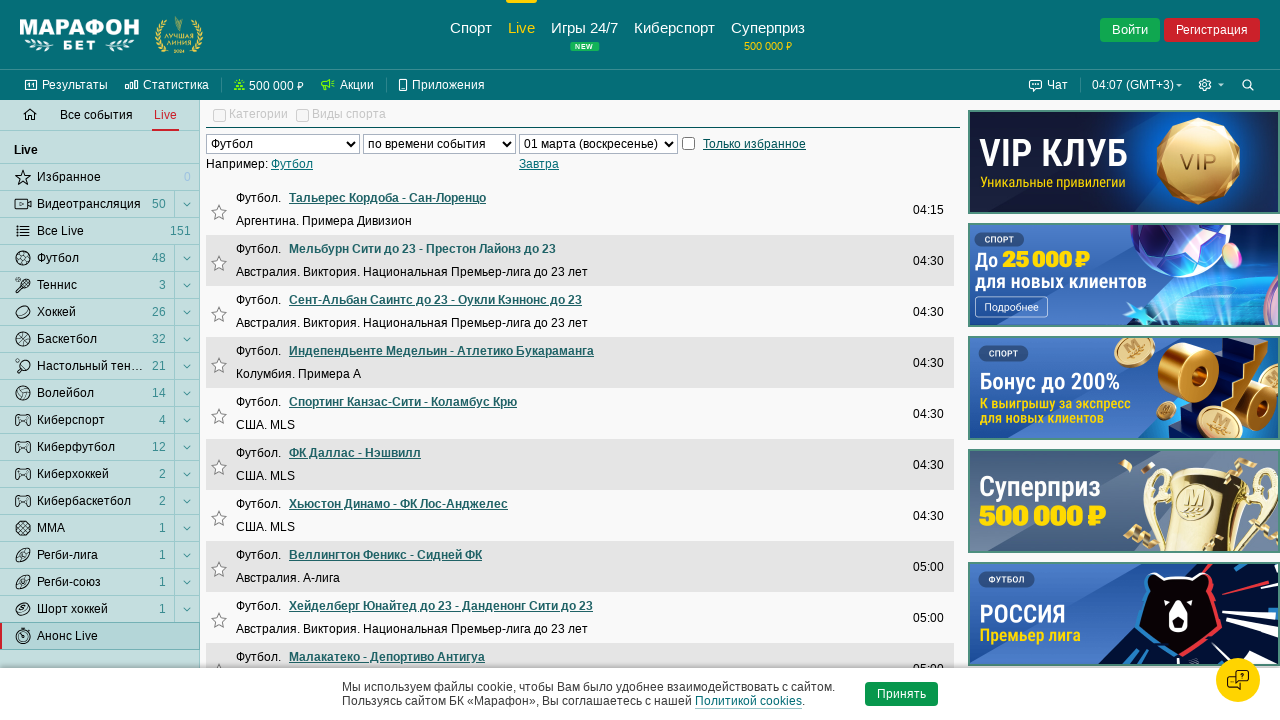

Waited for tomorrow's announcements page to load
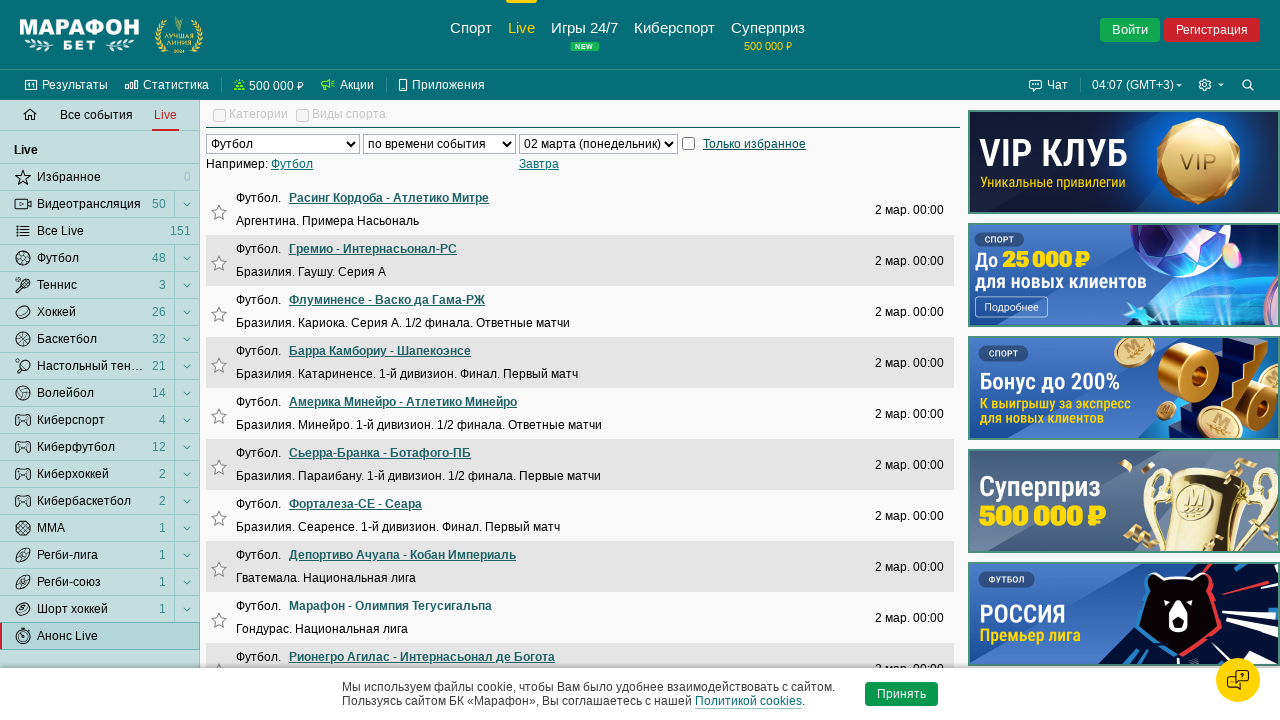

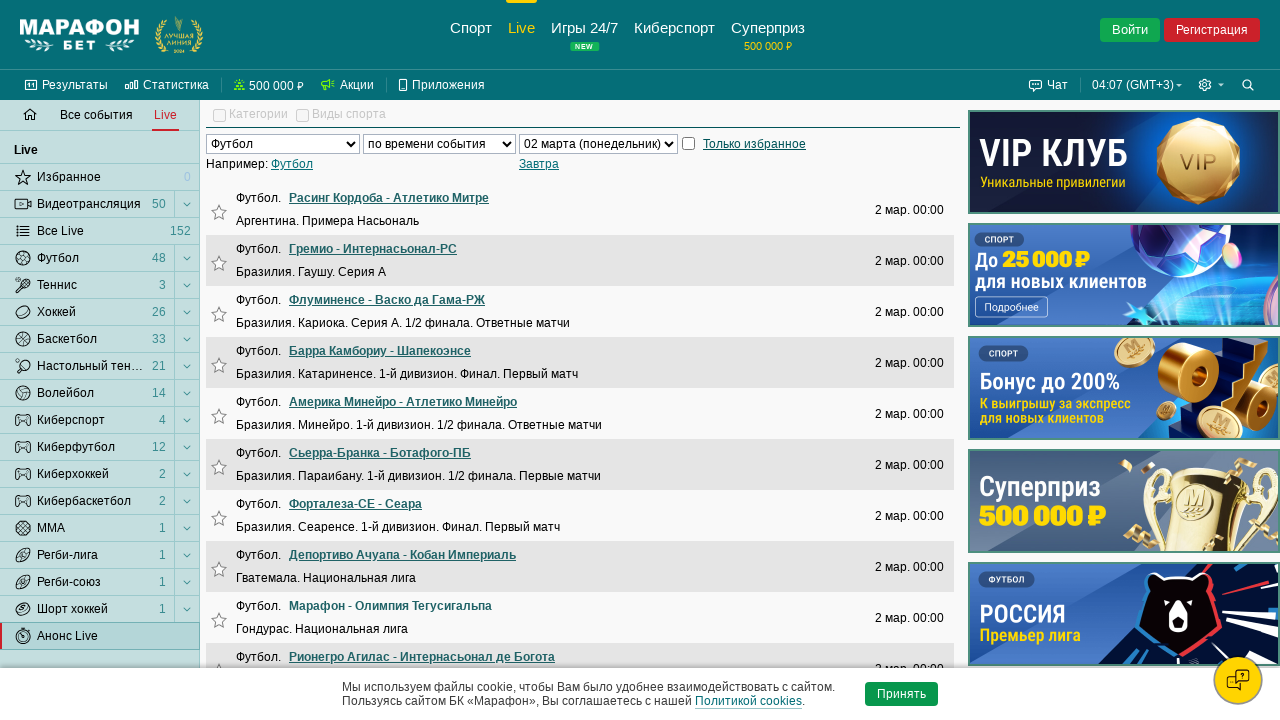